Tests navigation to the JavaScript Alerts page and back

Starting URL: https://the-internet.herokuapp.com

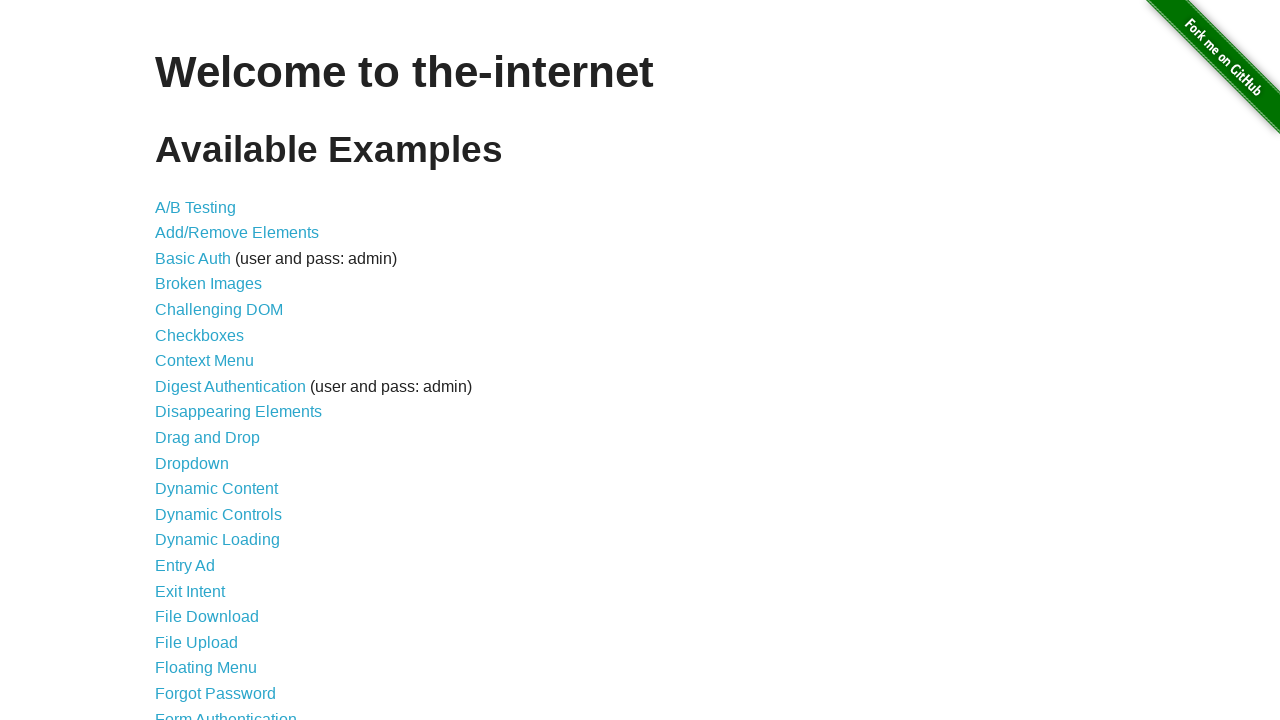

Clicked on JavaScript Alerts link at (214, 361) on xpath=//*[@id="content"]/ul/li[29]/a
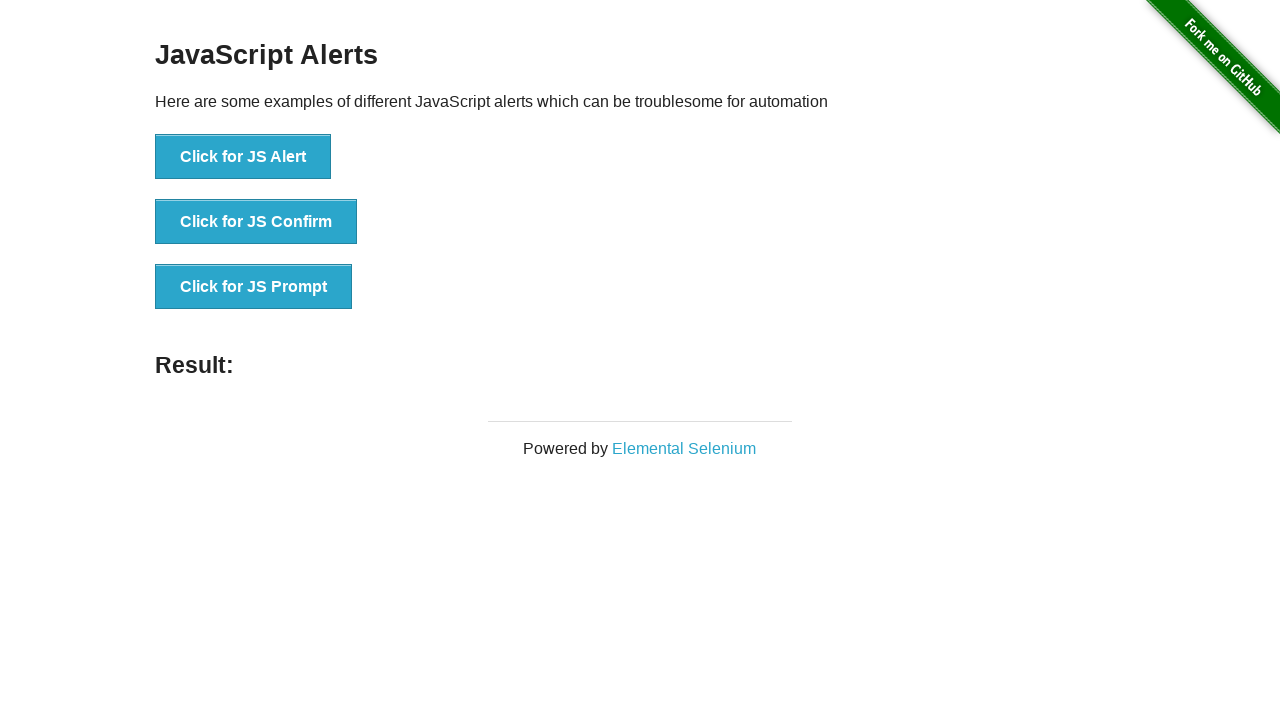

JavaScript Alerts page loaded
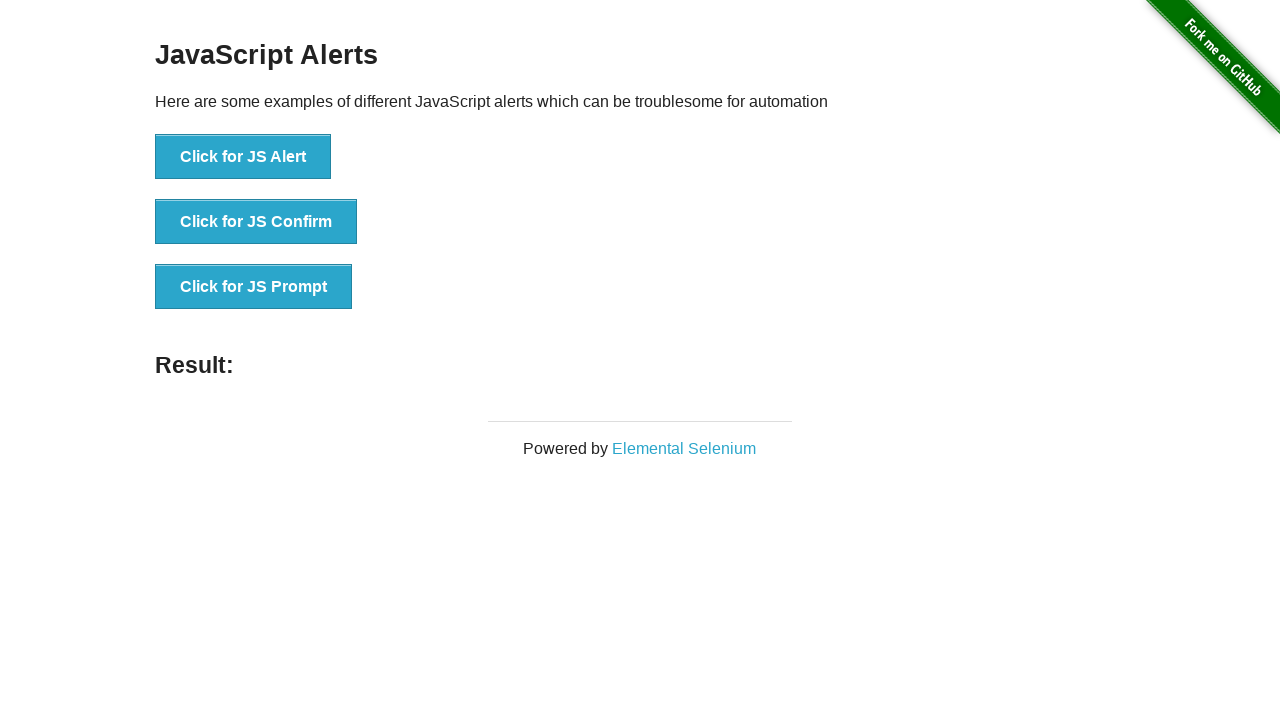

Navigated back to the-internet.herokuapp.com homepage
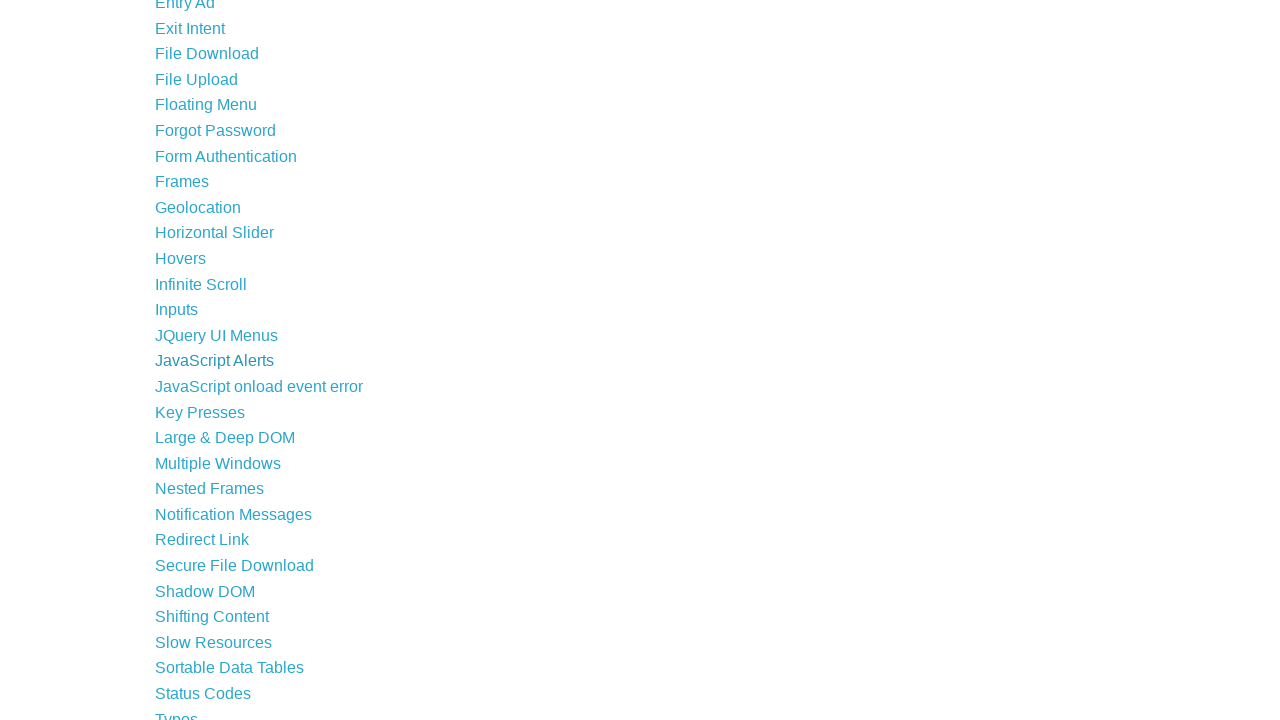

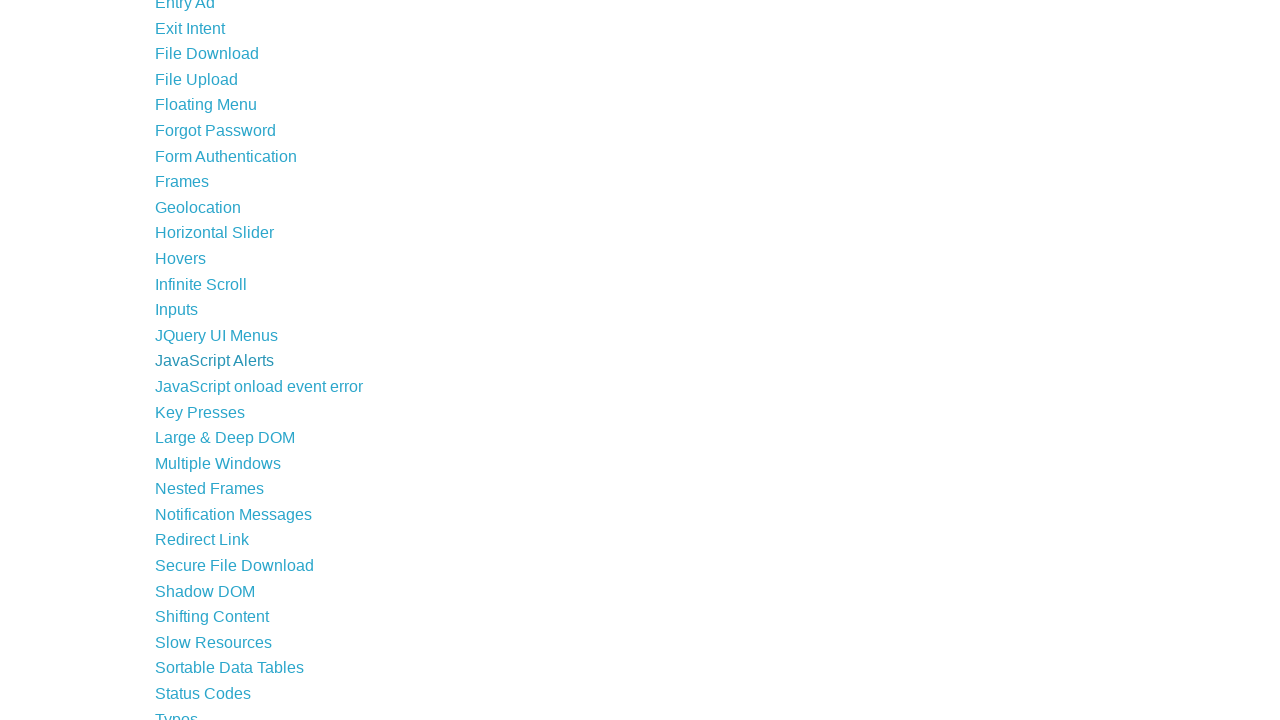